Tests date picker functionality by selecting a specific date (year, month, and day) from a calendar widget

Starting URL: https://testautomationpractice.blogspot.com/

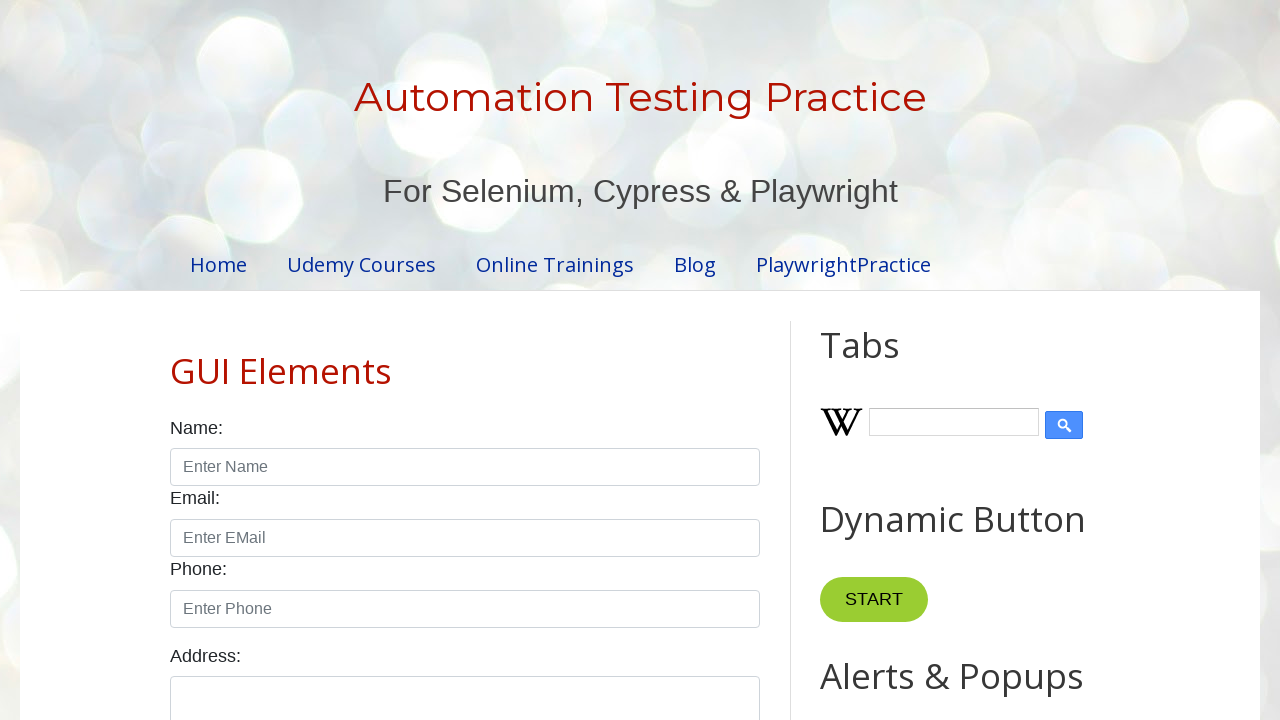

Clicked on date picker input field at (520, 360) on xpath=//input[@id='txtDate']
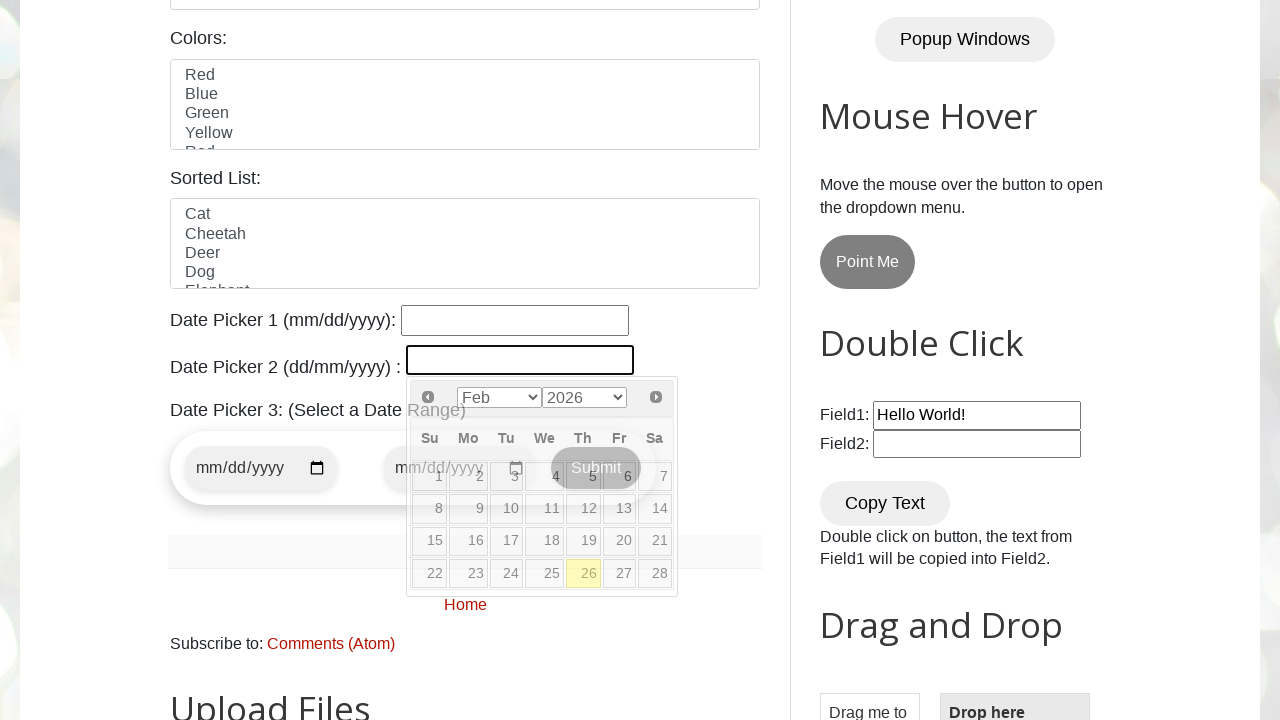

Selected year 2023 from dropdown on //select[@class='ui-datepicker-year']
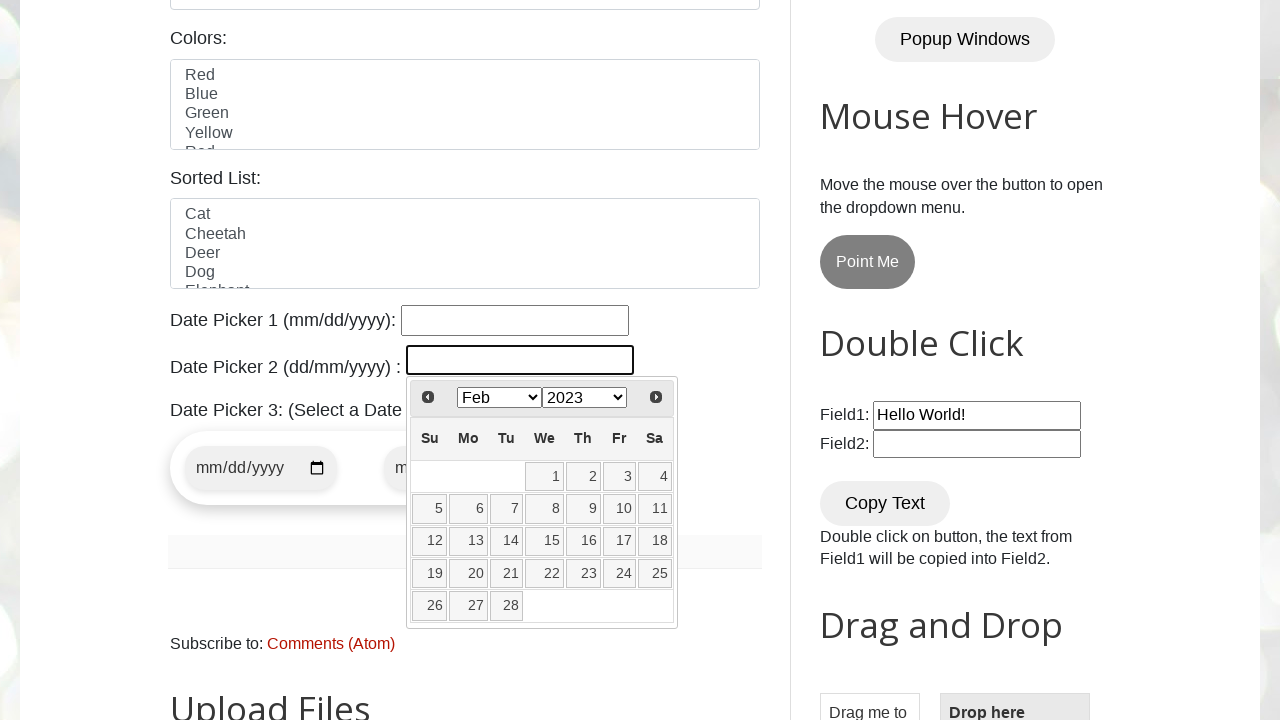

Navigated forward in calendar from Feb towards Dec at (656, 397) on xpath=//span[@class='ui-icon ui-icon-circle-triangle-e']
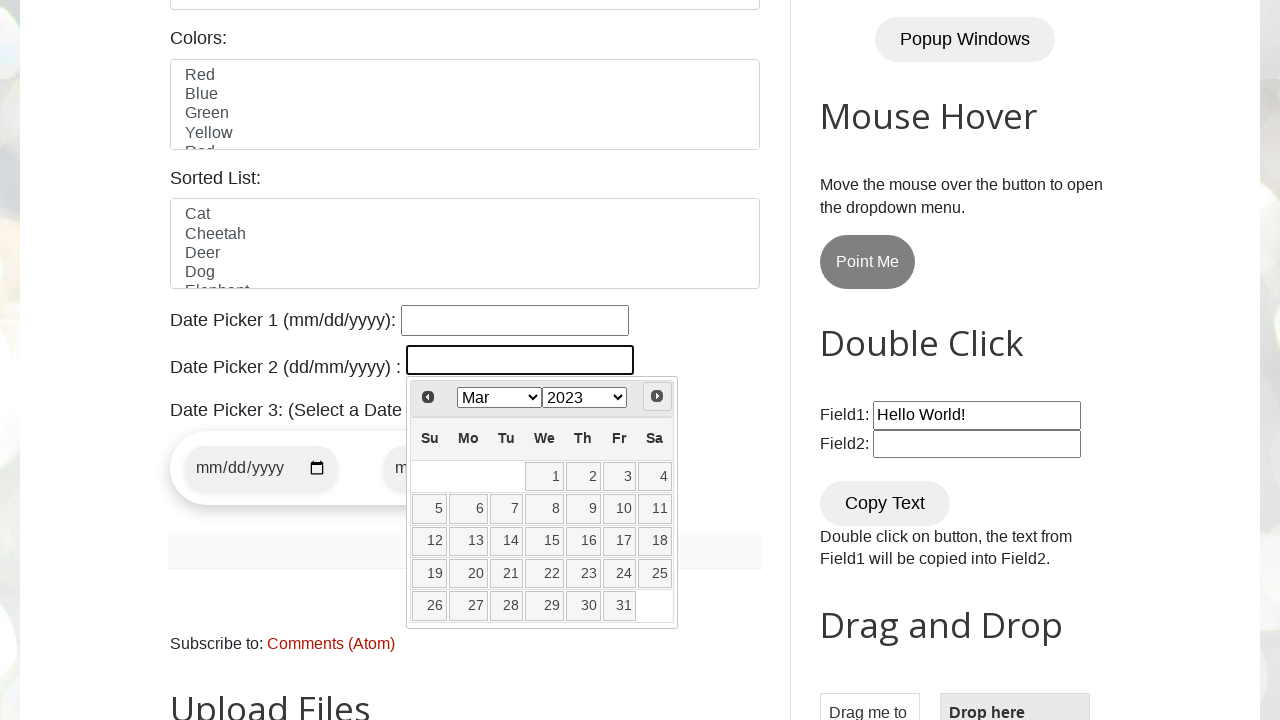

Navigated forward in calendar from Mar towards Dec at (657, 396) on xpath=//span[@class='ui-icon ui-icon-circle-triangle-e']
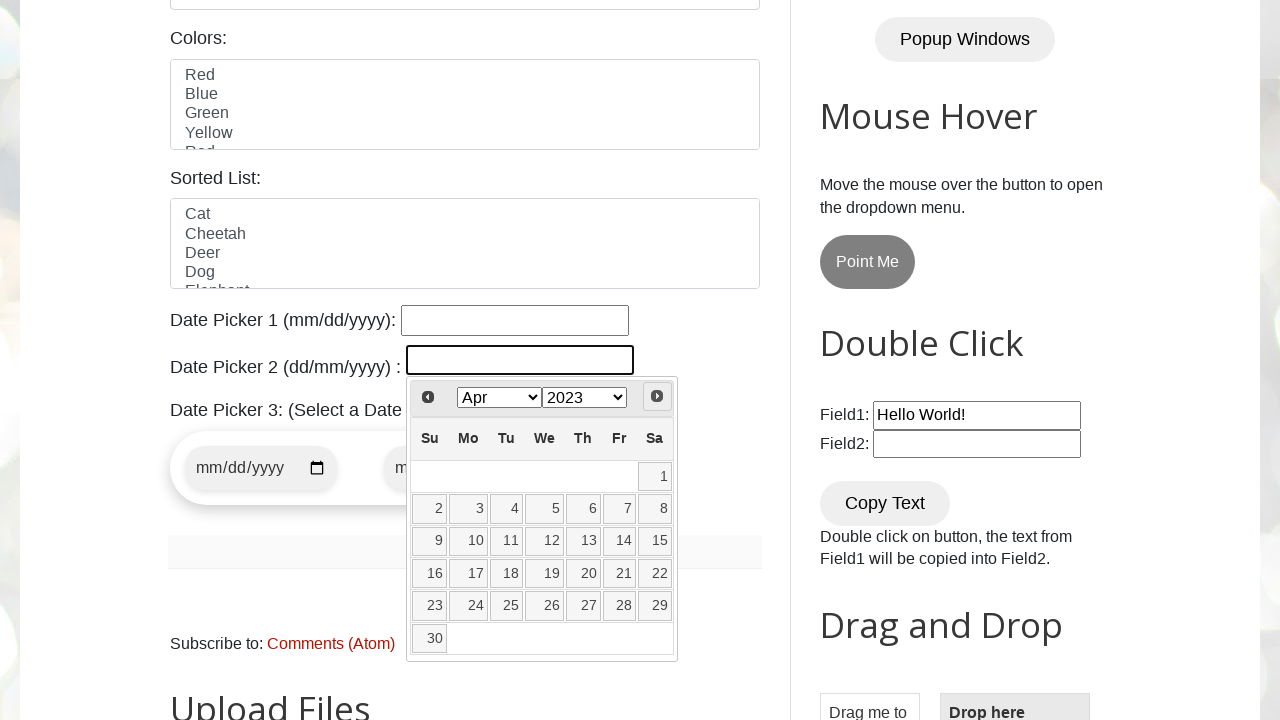

Navigated forward in calendar from Apr towards Dec at (657, 396) on xpath=//span[@class='ui-icon ui-icon-circle-triangle-e']
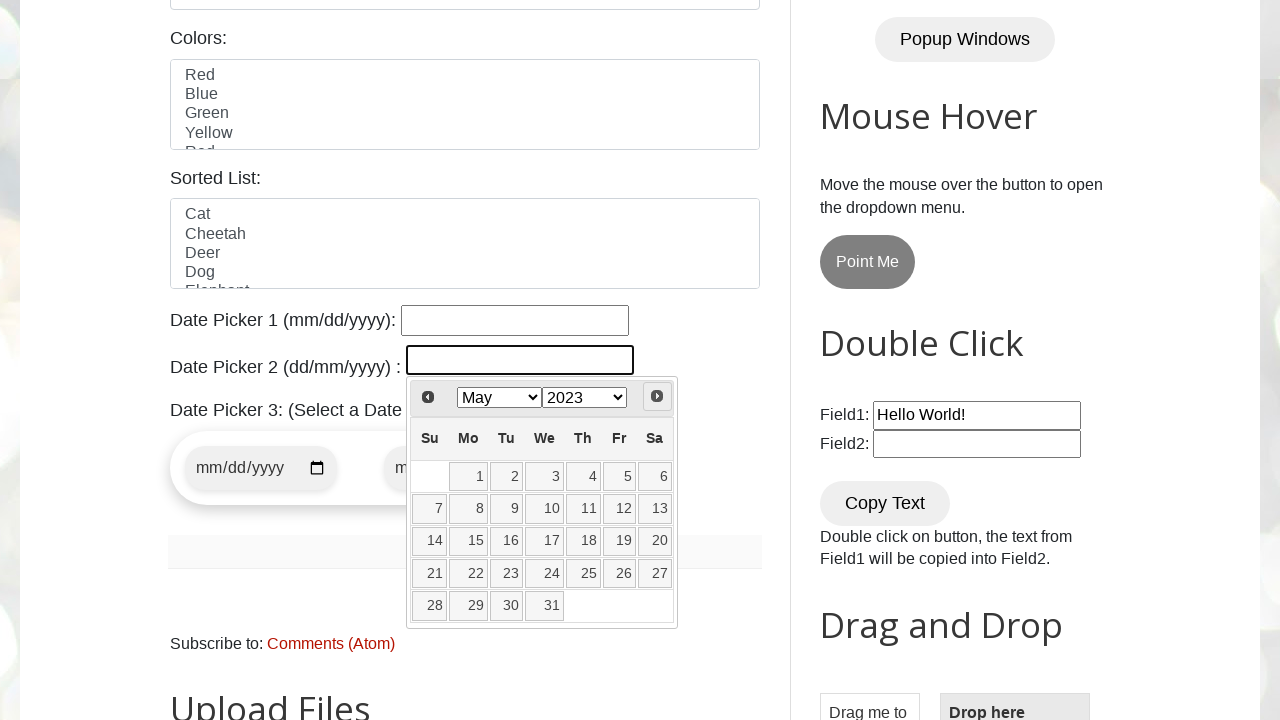

Navigated forward in calendar from May towards Dec at (657, 396) on xpath=//span[@class='ui-icon ui-icon-circle-triangle-e']
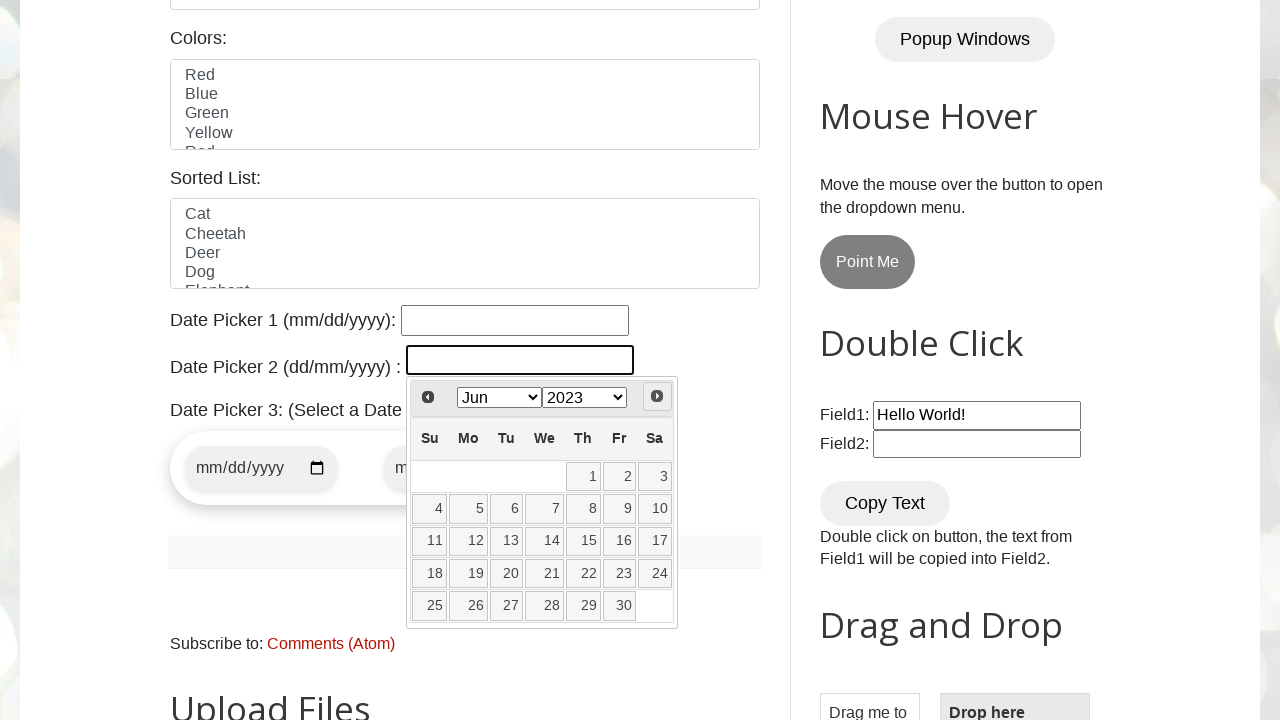

Navigated forward in calendar from Jun towards Dec at (657, 396) on xpath=//span[@class='ui-icon ui-icon-circle-triangle-e']
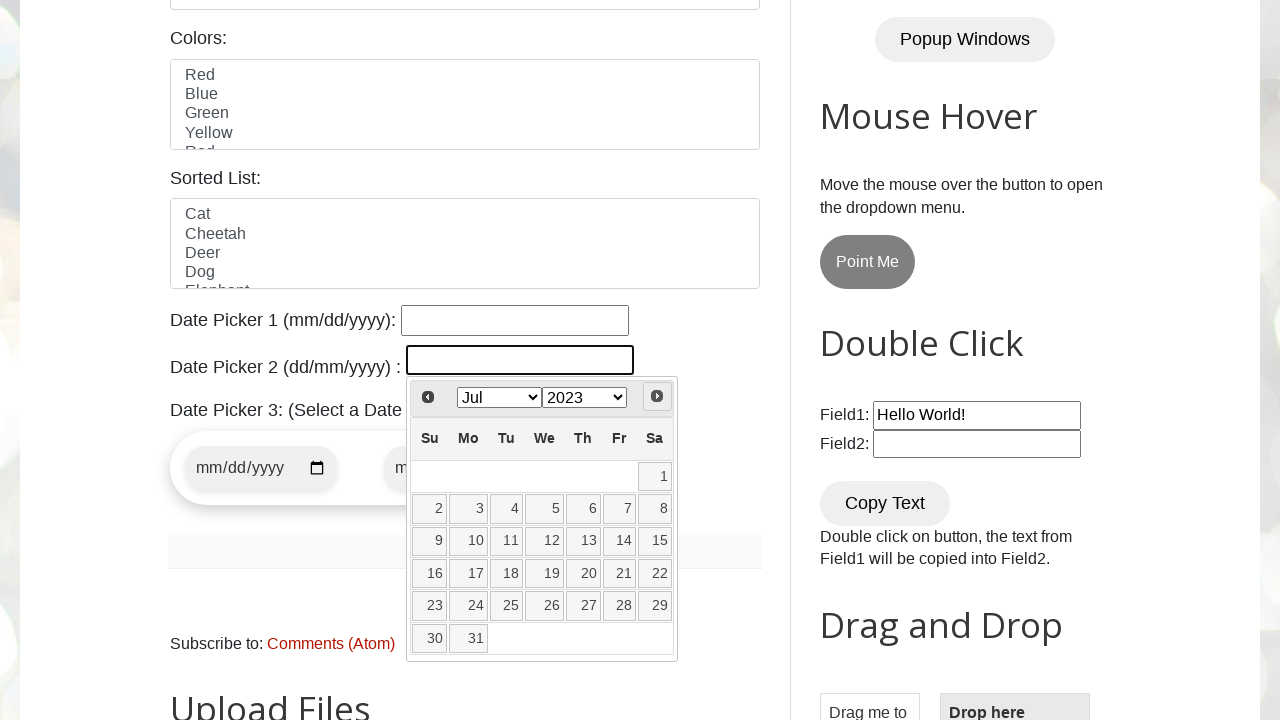

Navigated forward in calendar from Jul towards Dec at (657, 396) on xpath=//span[@class='ui-icon ui-icon-circle-triangle-e']
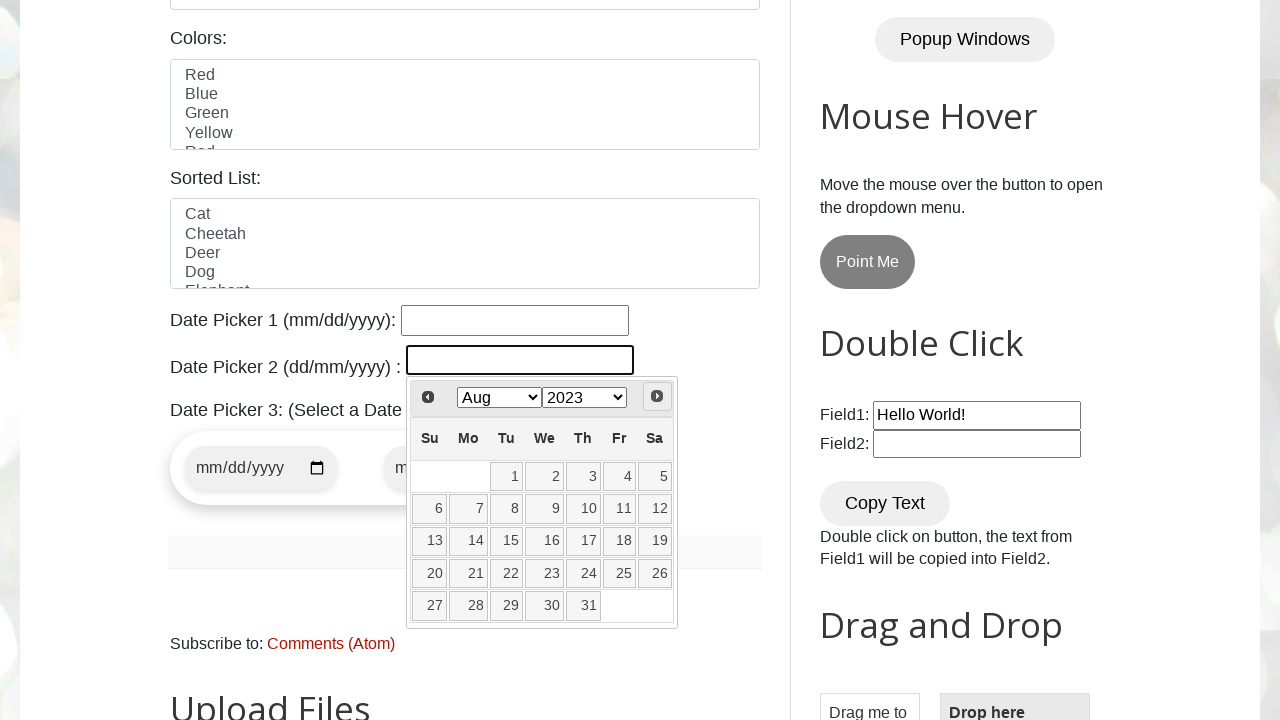

Navigated forward in calendar from Aug towards Dec at (657, 396) on xpath=//span[@class='ui-icon ui-icon-circle-triangle-e']
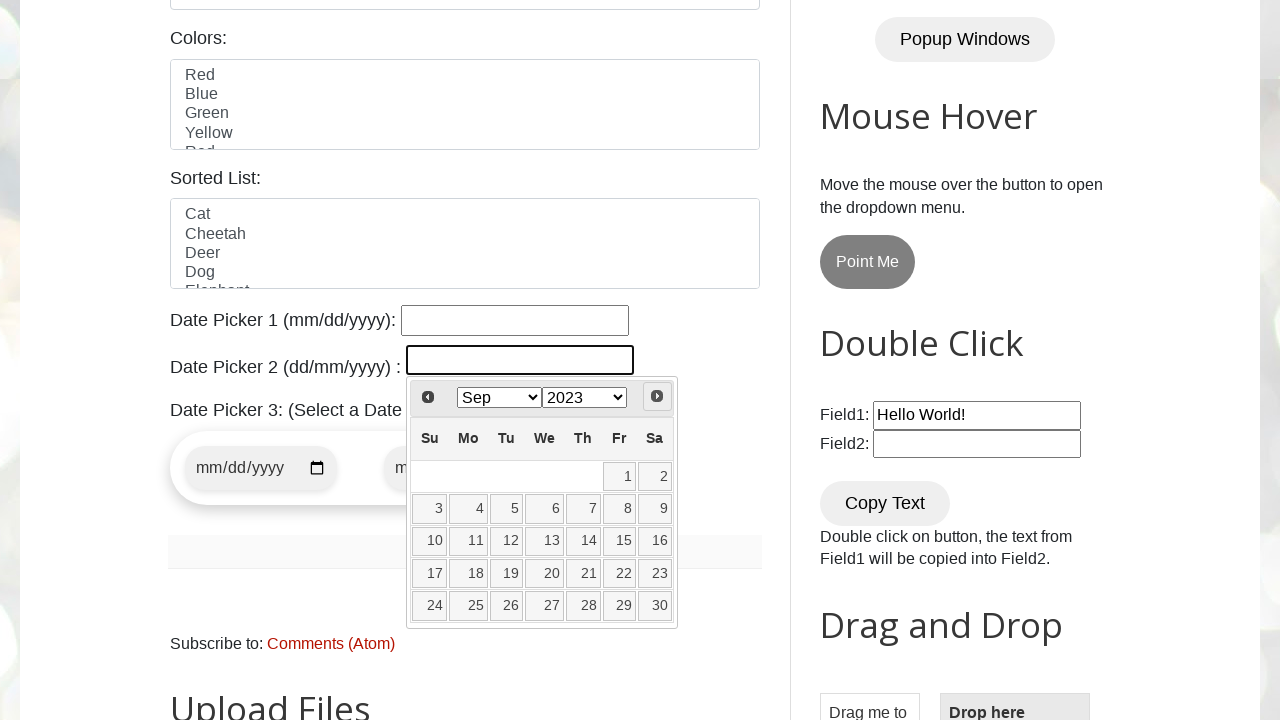

Navigated forward in calendar from Sep towards Dec at (657, 396) on xpath=//span[@class='ui-icon ui-icon-circle-triangle-e']
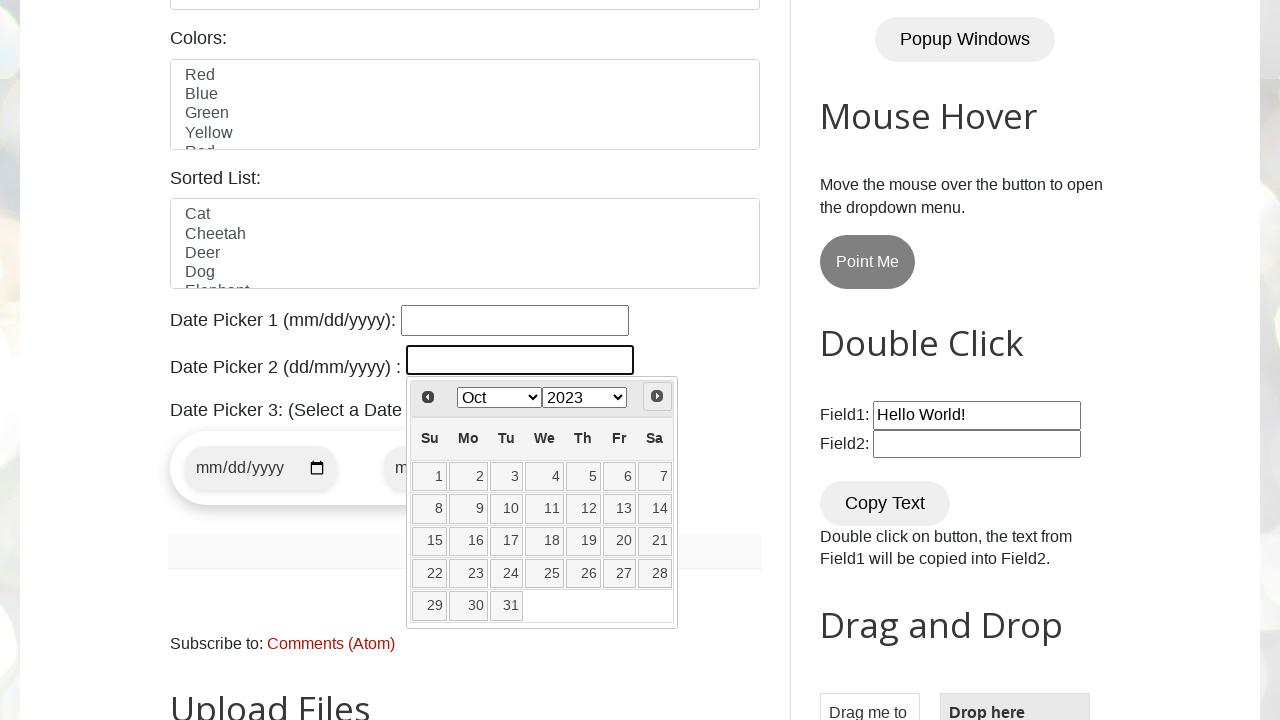

Navigated forward in calendar from Oct towards Dec at (657, 396) on xpath=//span[@class='ui-icon ui-icon-circle-triangle-e']
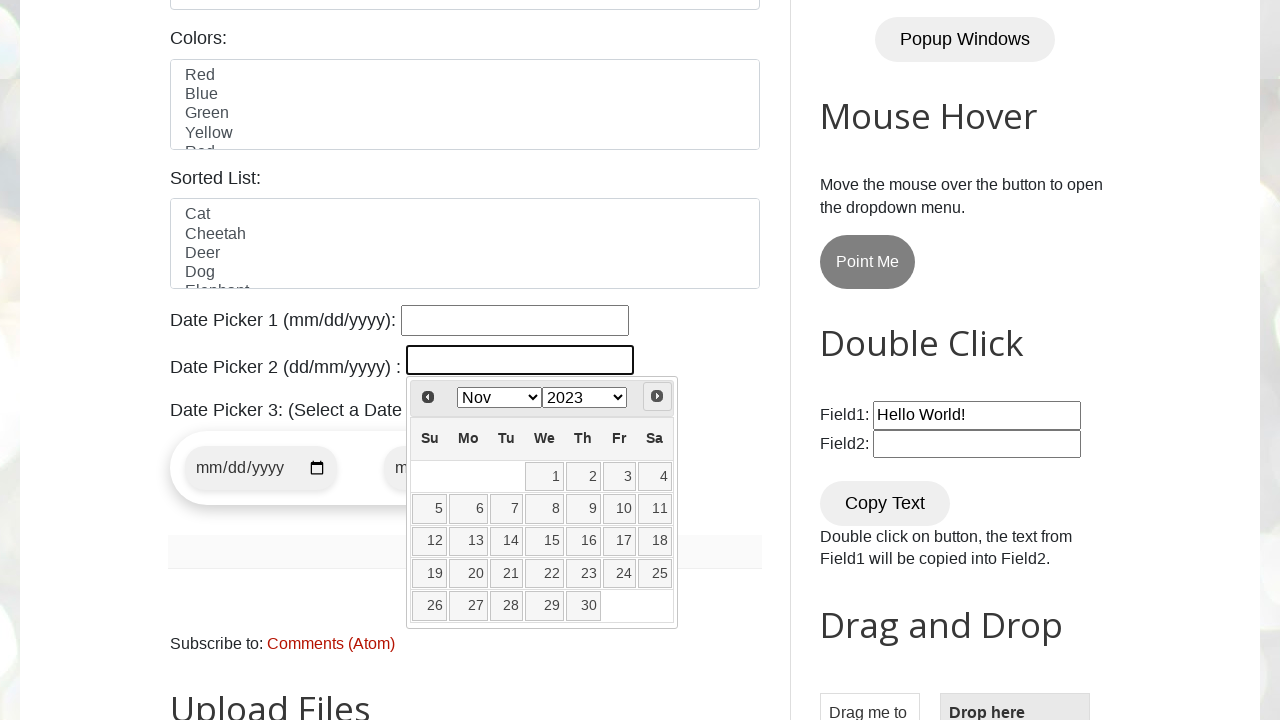

Navigated forward in calendar from Nov towards Dec at (657, 396) on xpath=//span[@class='ui-icon ui-icon-circle-triangle-e']
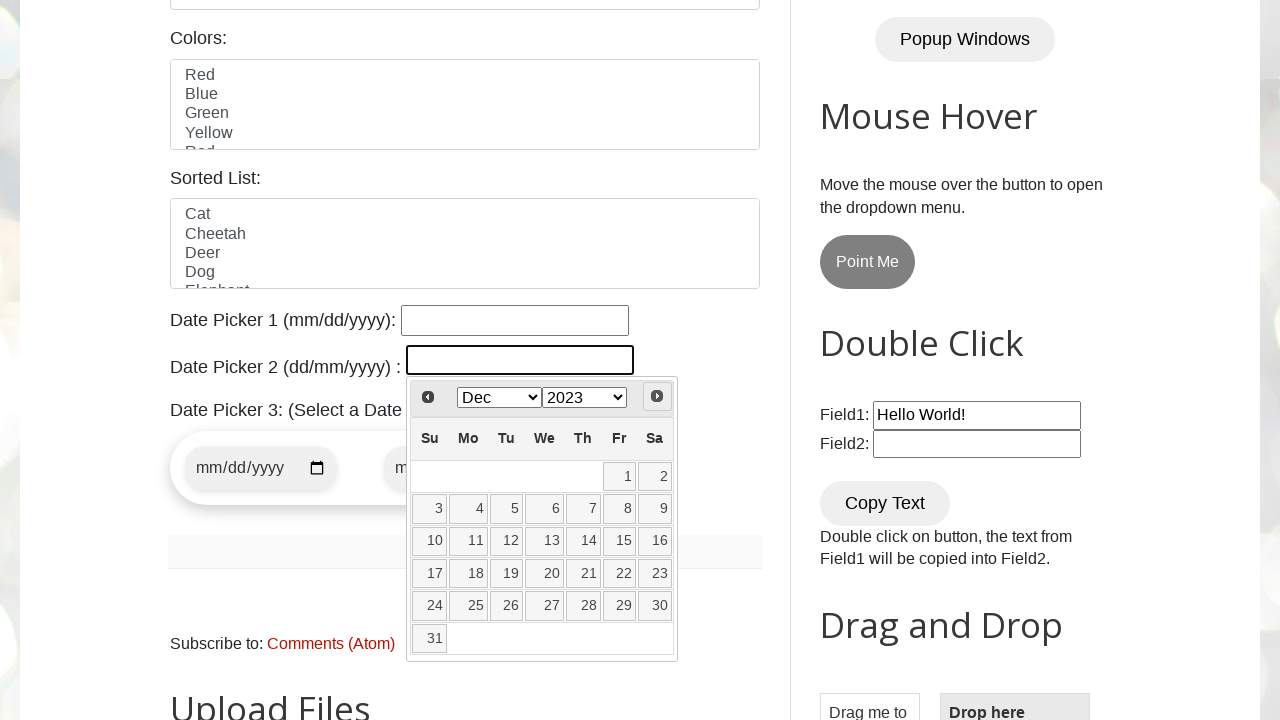

Reached correct month Dec
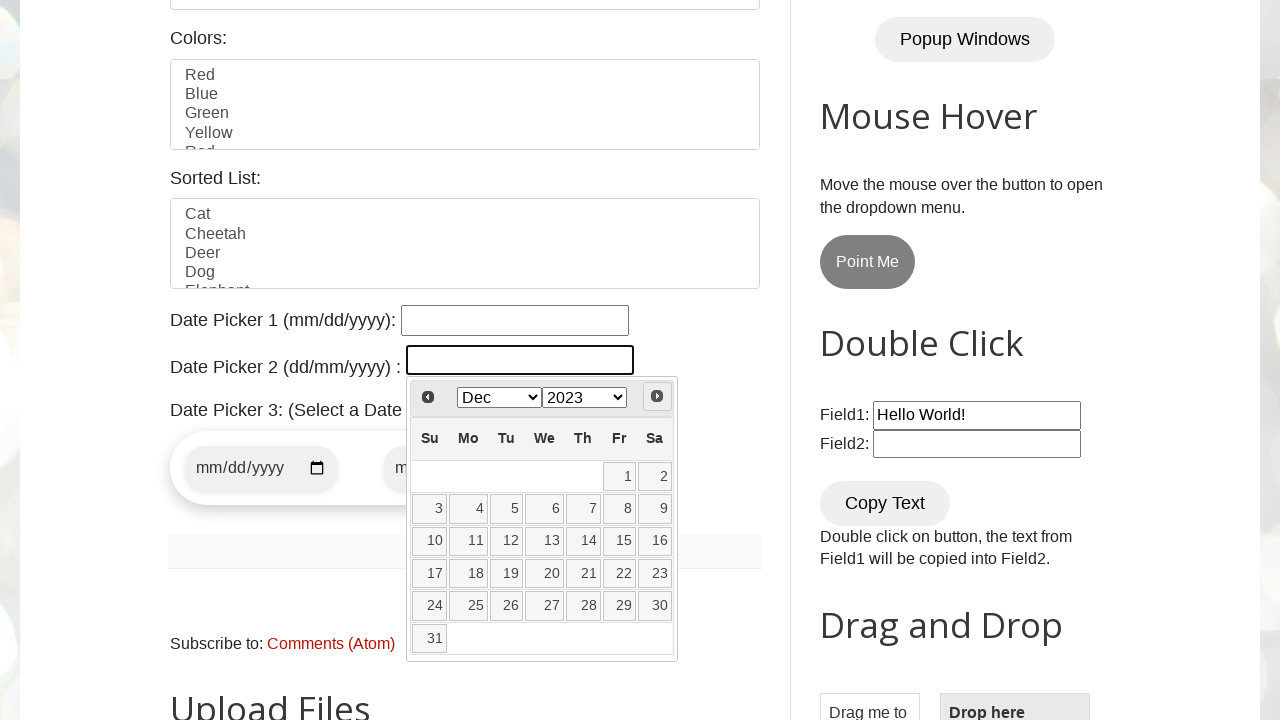

Selected day 12 from calendar at (507, 541) on //table[@class='ui-datepicker-calendar']//tbody//tr//td//a[text()='12']
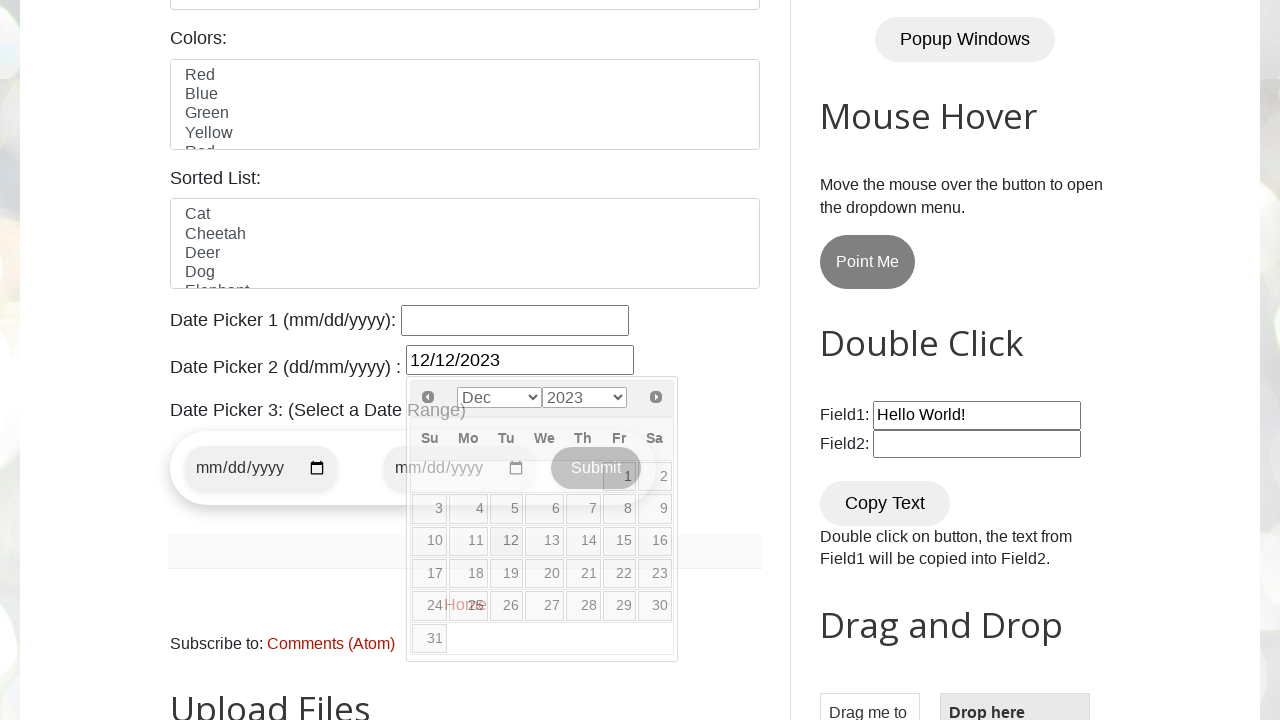

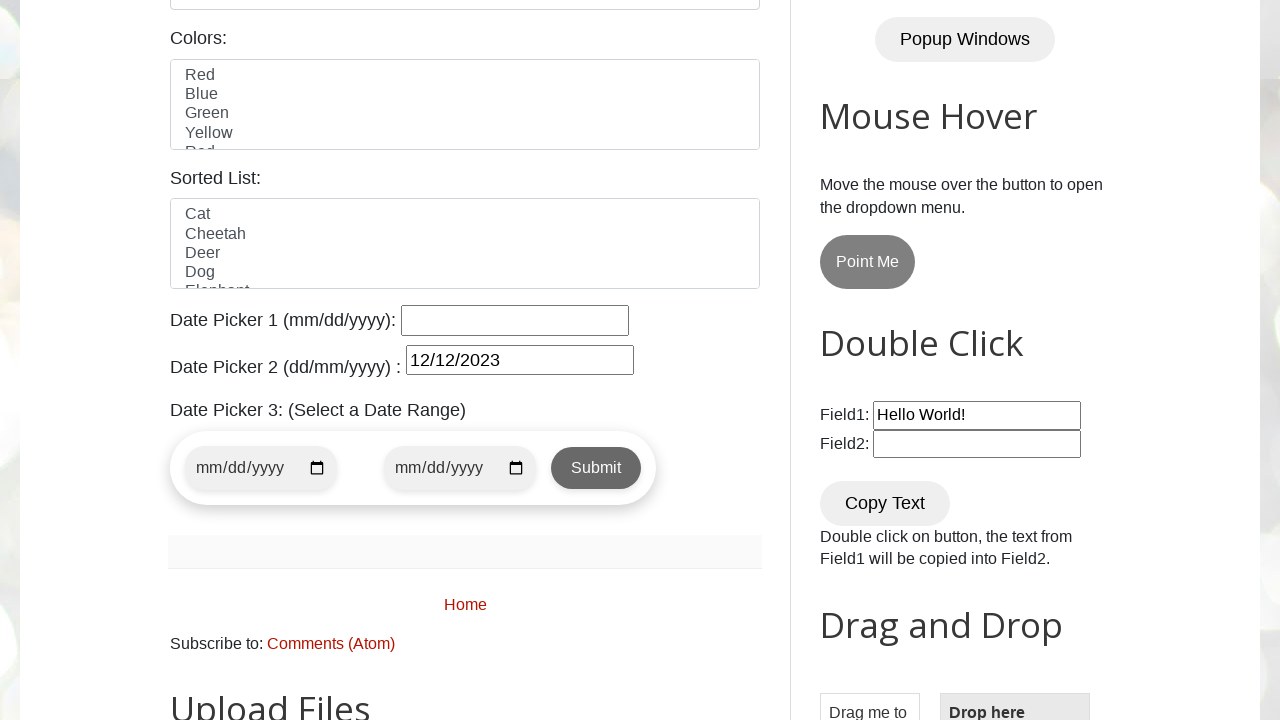